Tests file upload functionality by uploading a test file, submitting the form, and verifying the upload was successful

Starting URL: https://the-internet.herokuapp.com/upload

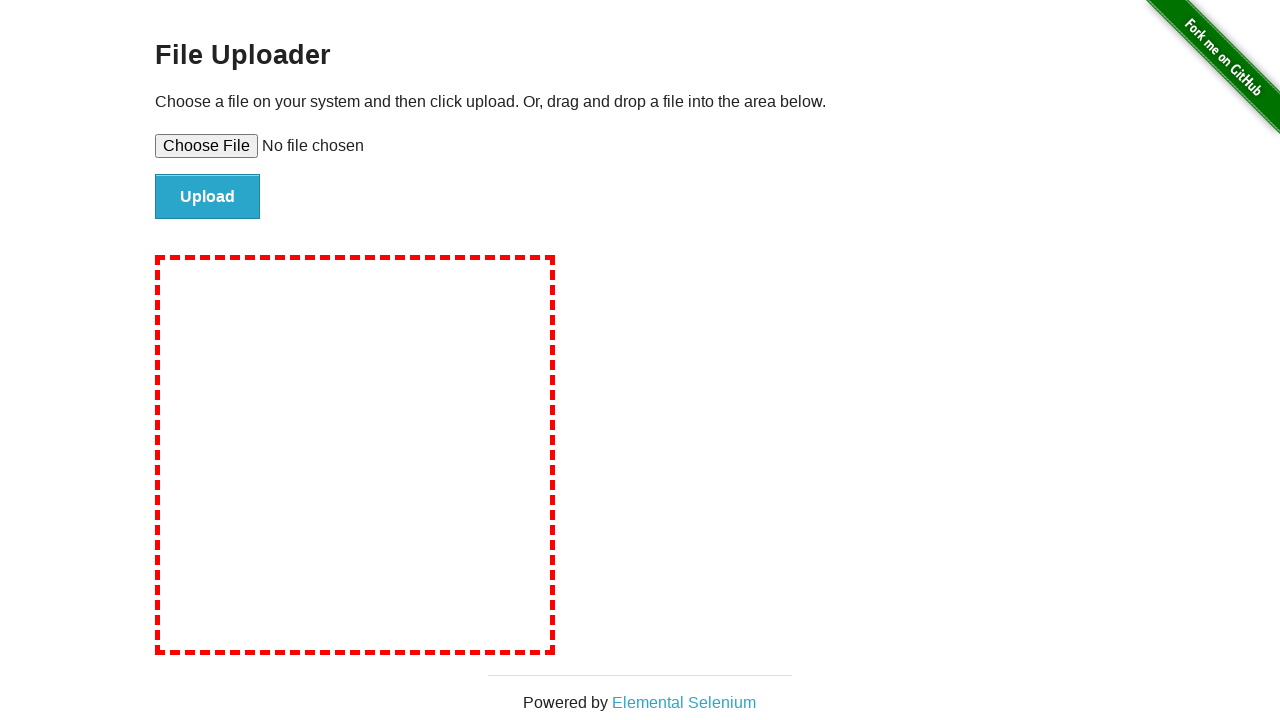

File upload input field is visible
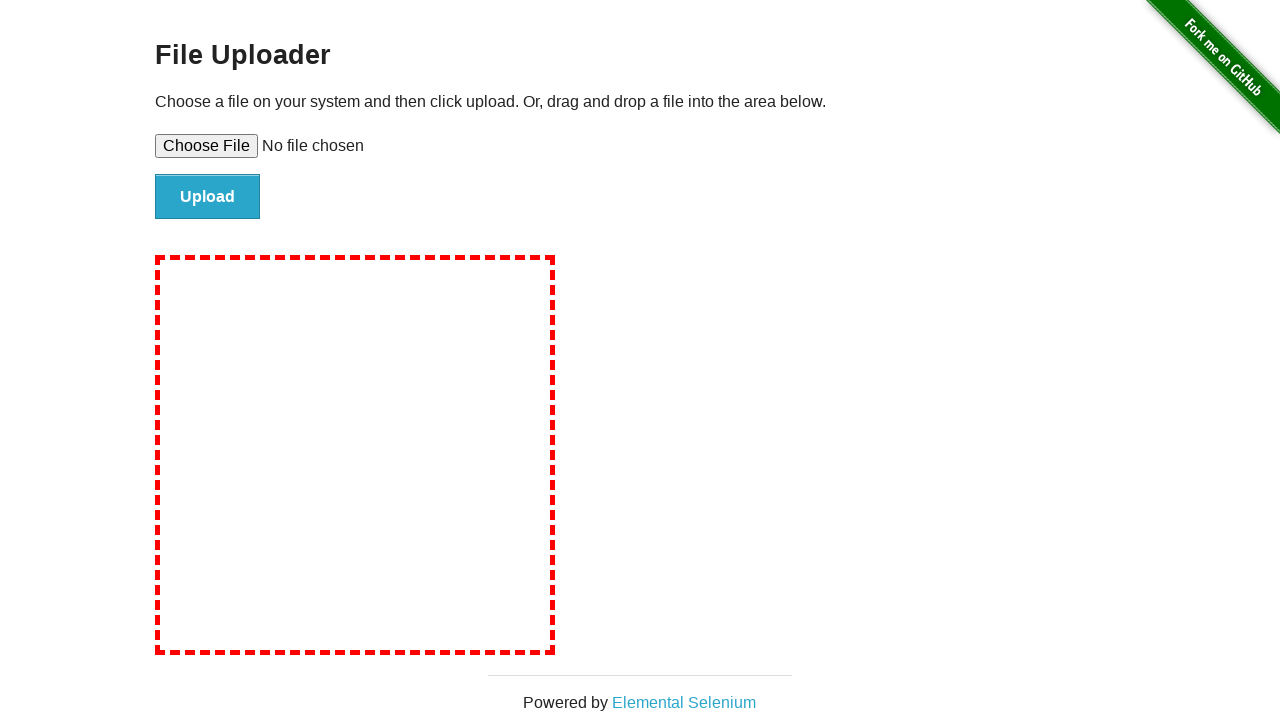

Created temporary test file
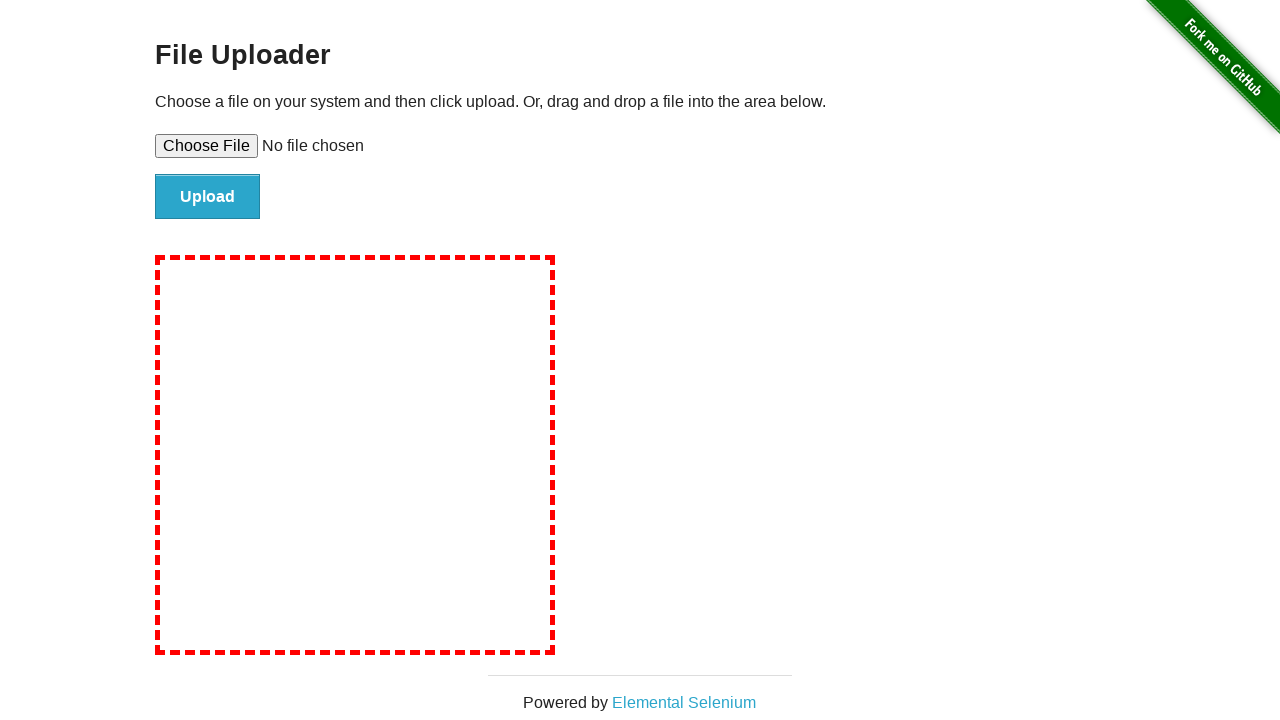

Attached test file to upload input
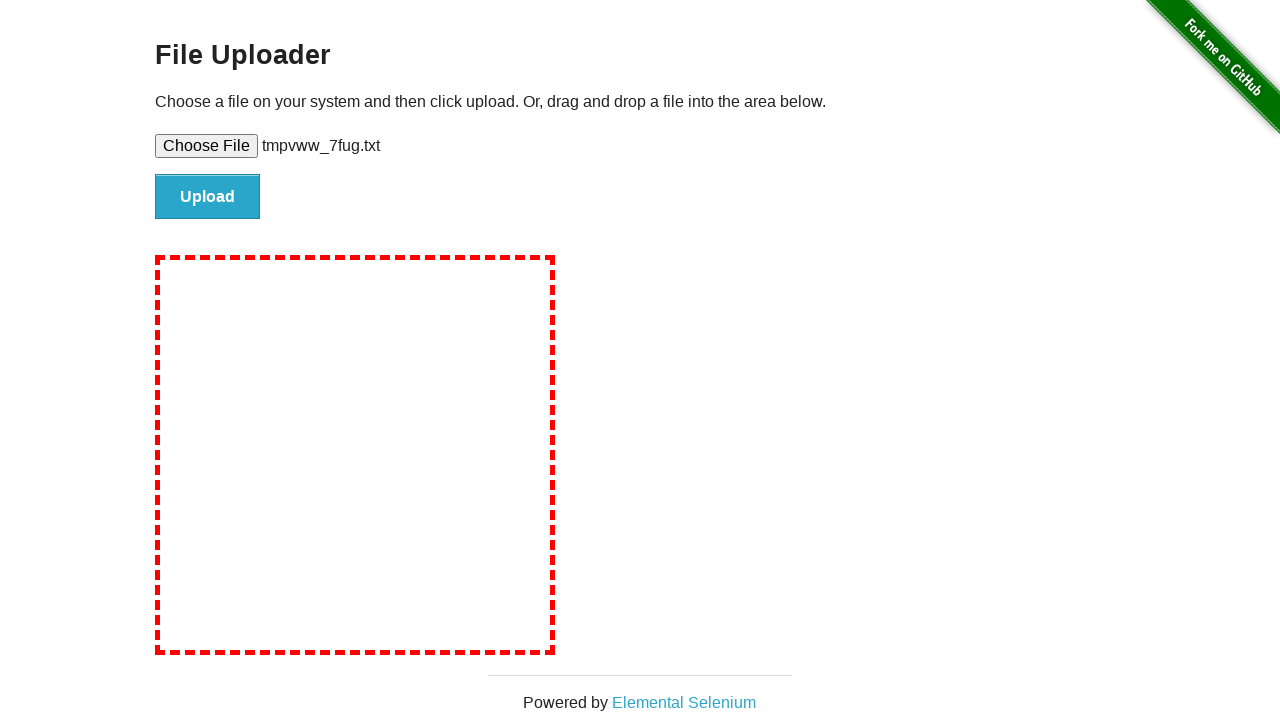

Clicked file submit button at (208, 197) on #file-submit
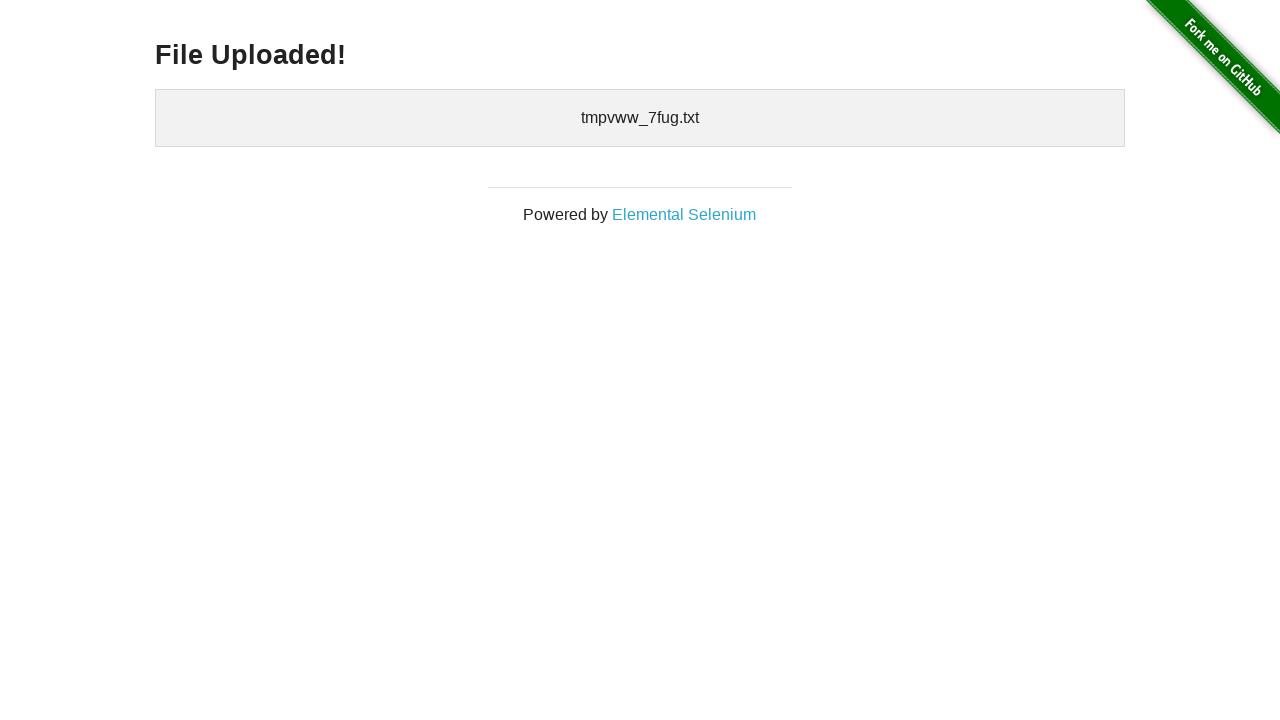

File upload confirmation message appeared
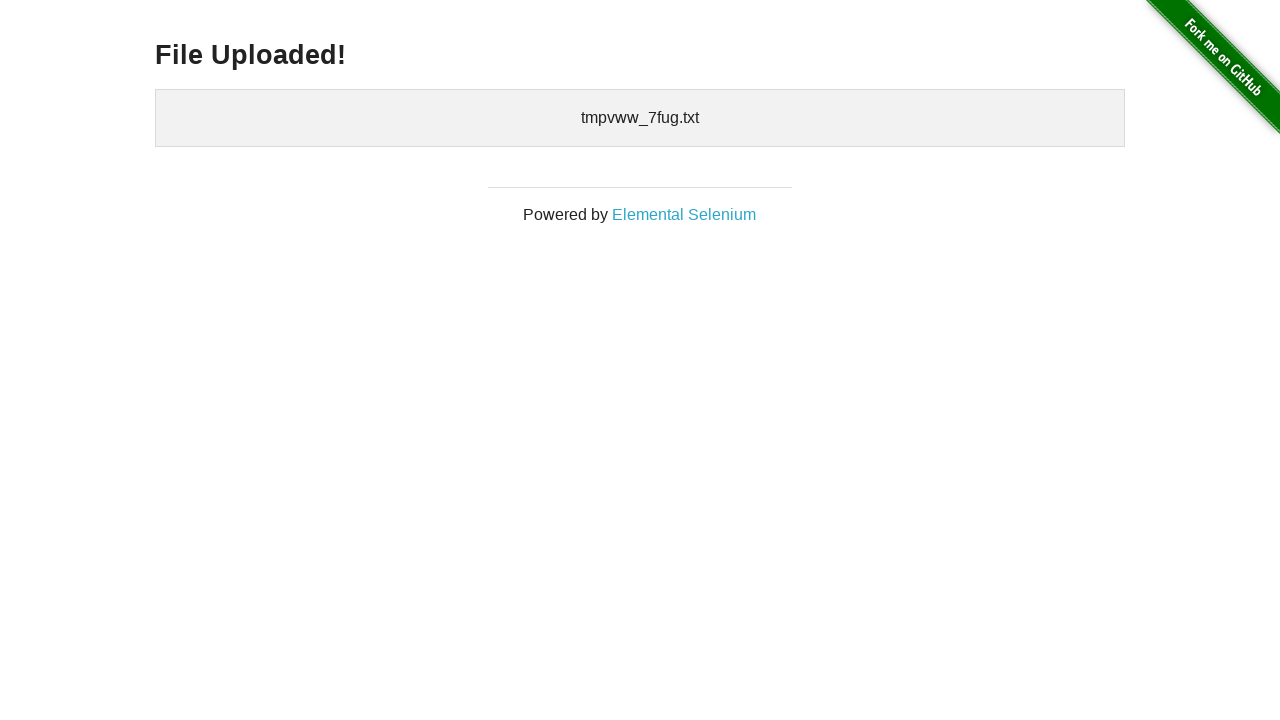

Cleaned up temporary test file
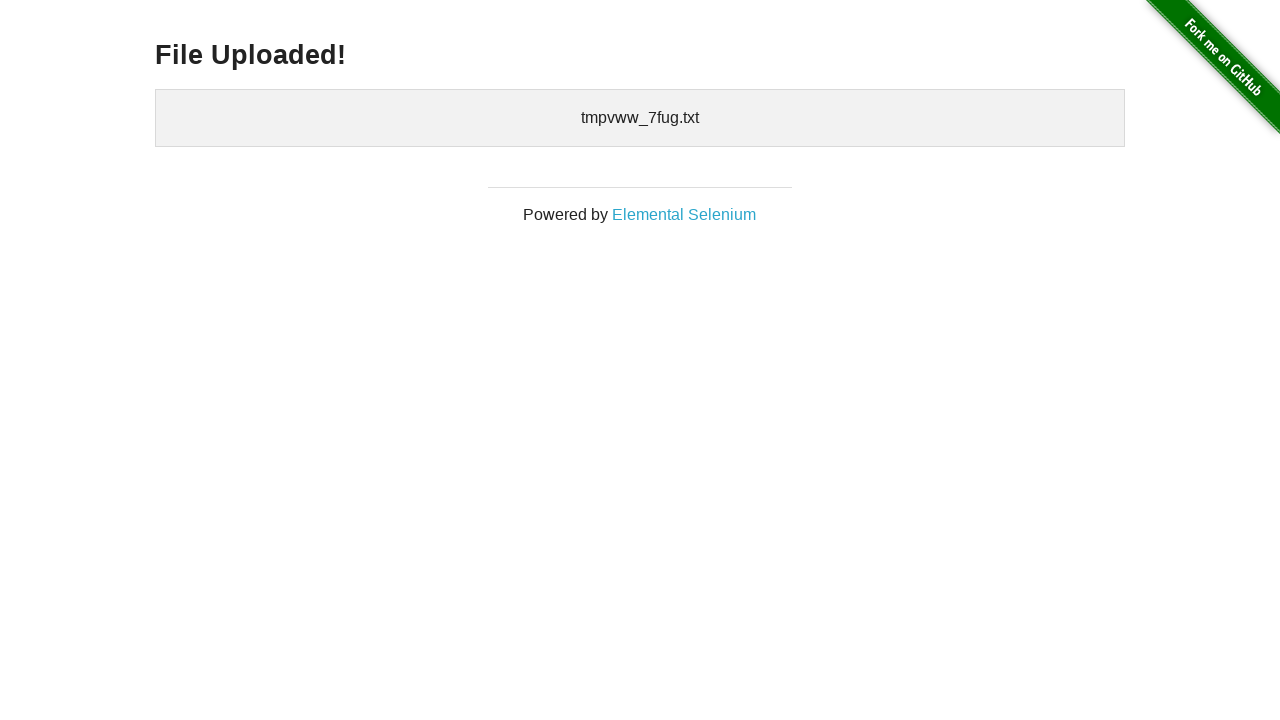

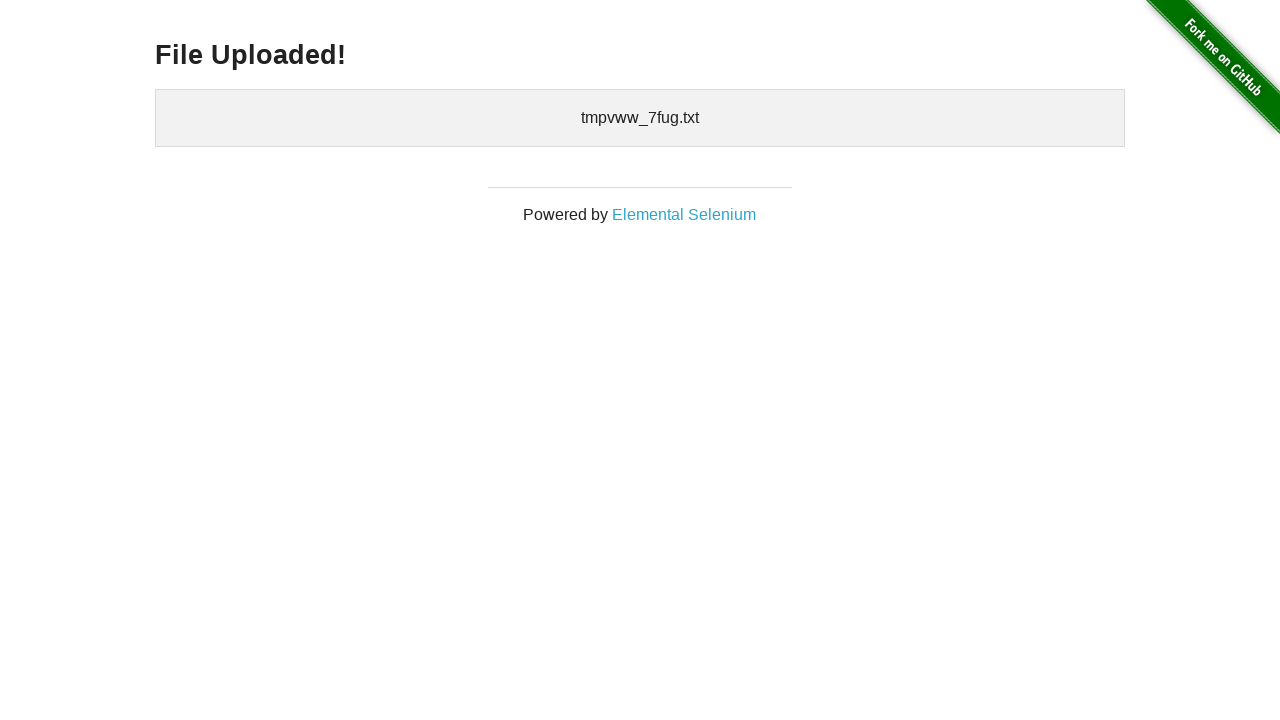